Navigates to the Services page and verifies the services section is displayed

Starting URL: https://parabank.parasoft.com/parabank

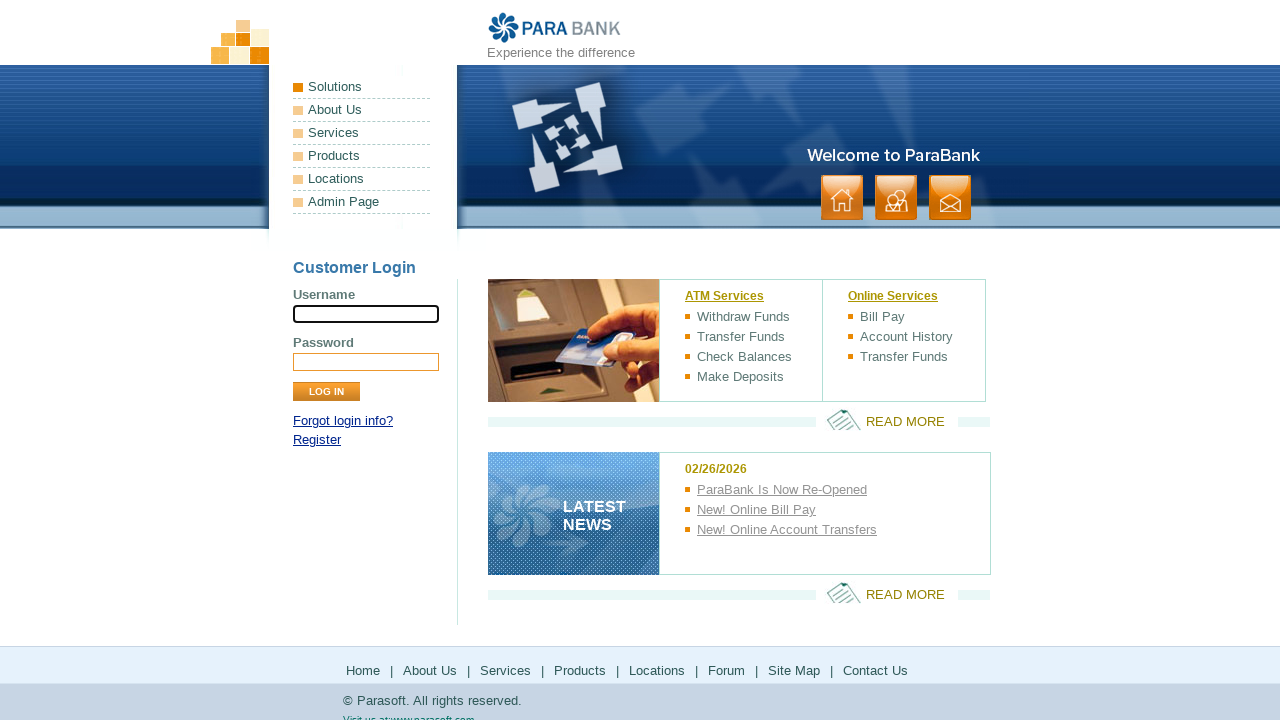

Clicked on Services link in navigation menu at (362, 133) on xpath=/html/body/div[1]/div[2]/ul[1]/li[3]/a
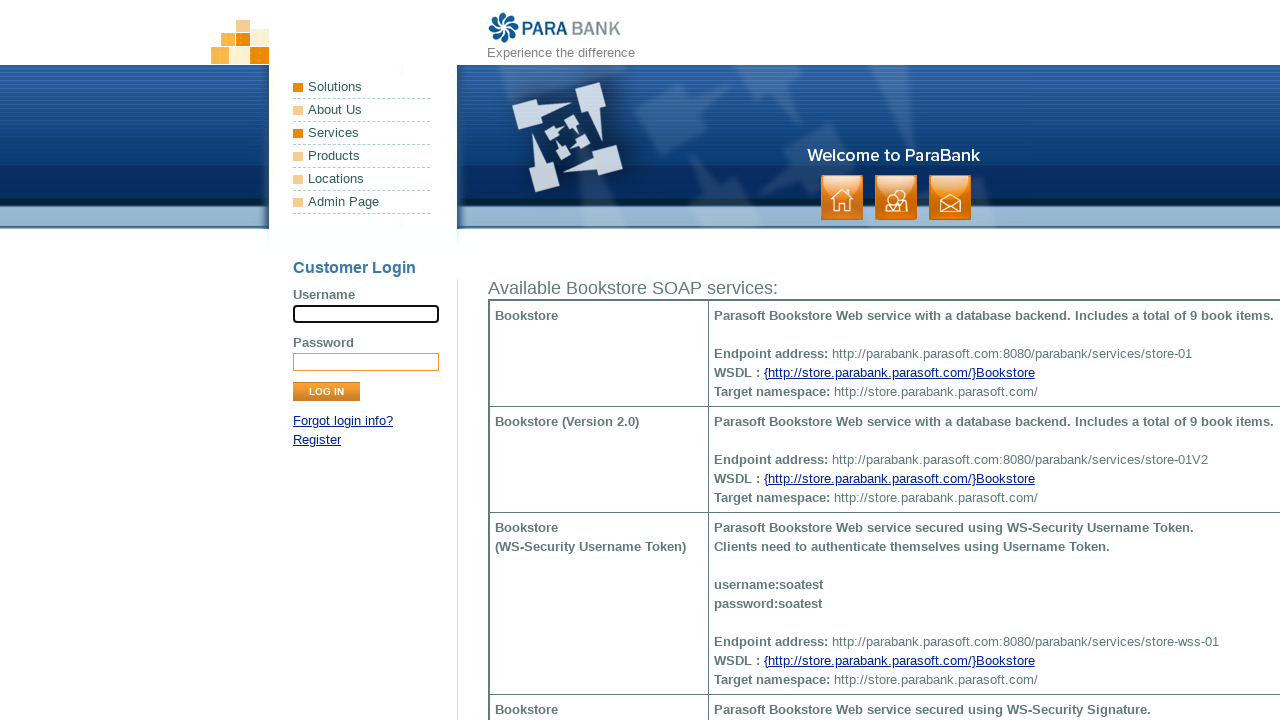

Services page title loaded and visible
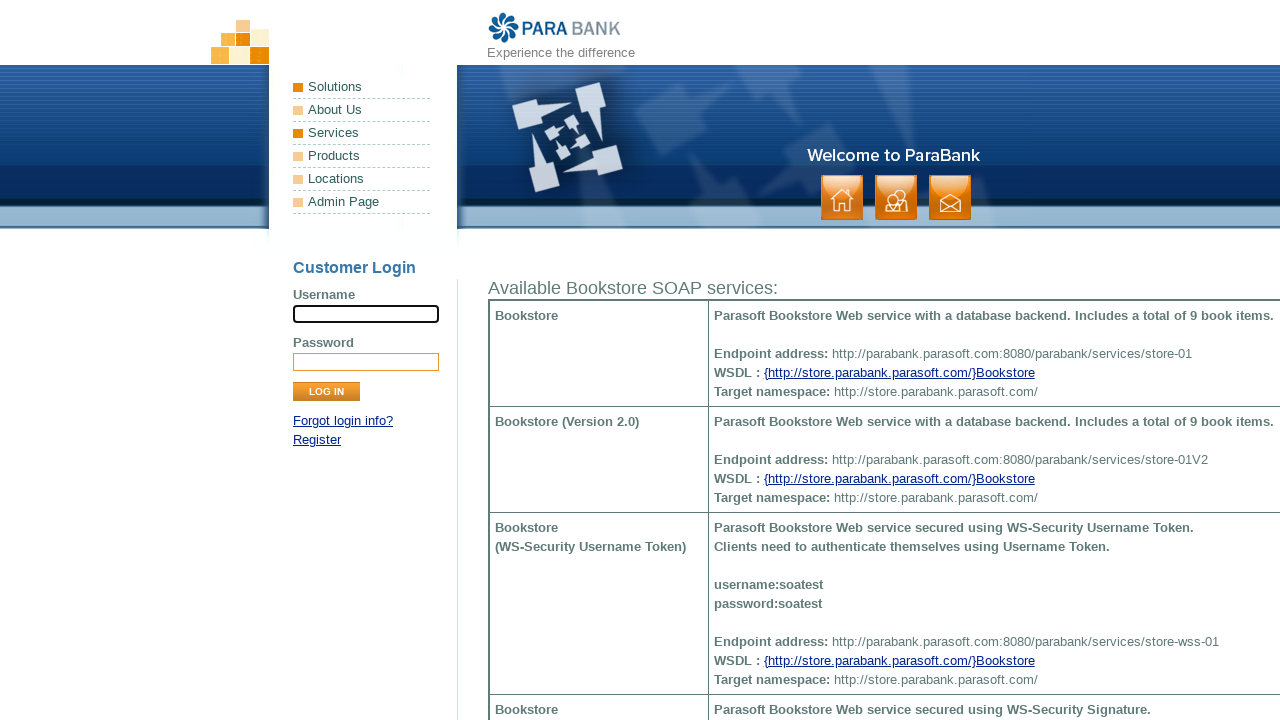

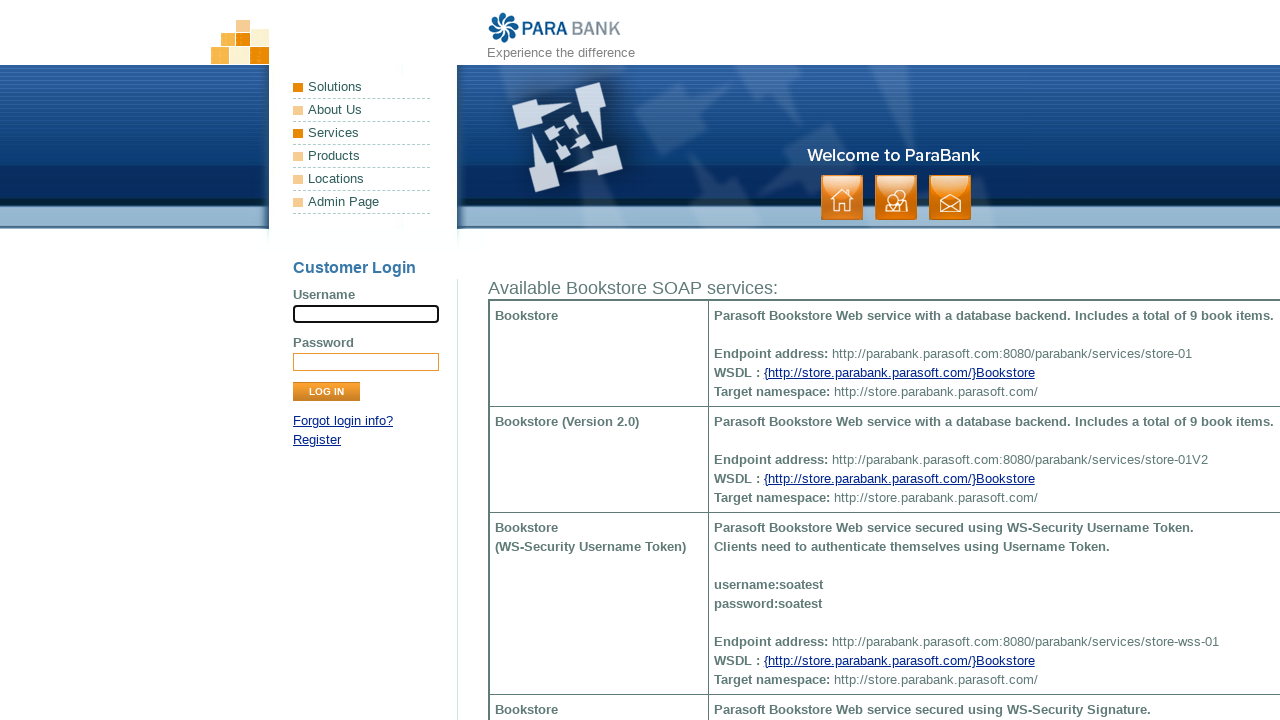